Navigates to the login practice page to verify the page loads successfully

Starting URL: https://rahulshettyacademy.com/loginpagePractise/

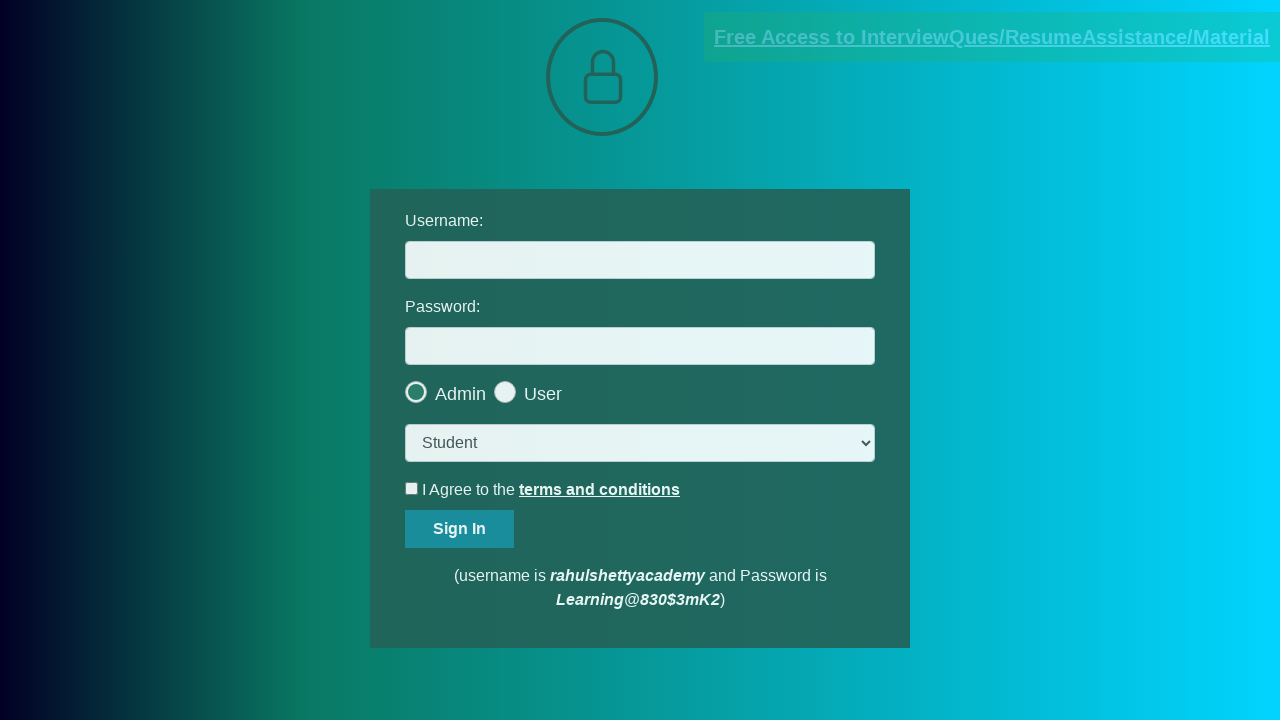

Waited for page to reach domcontentloaded state
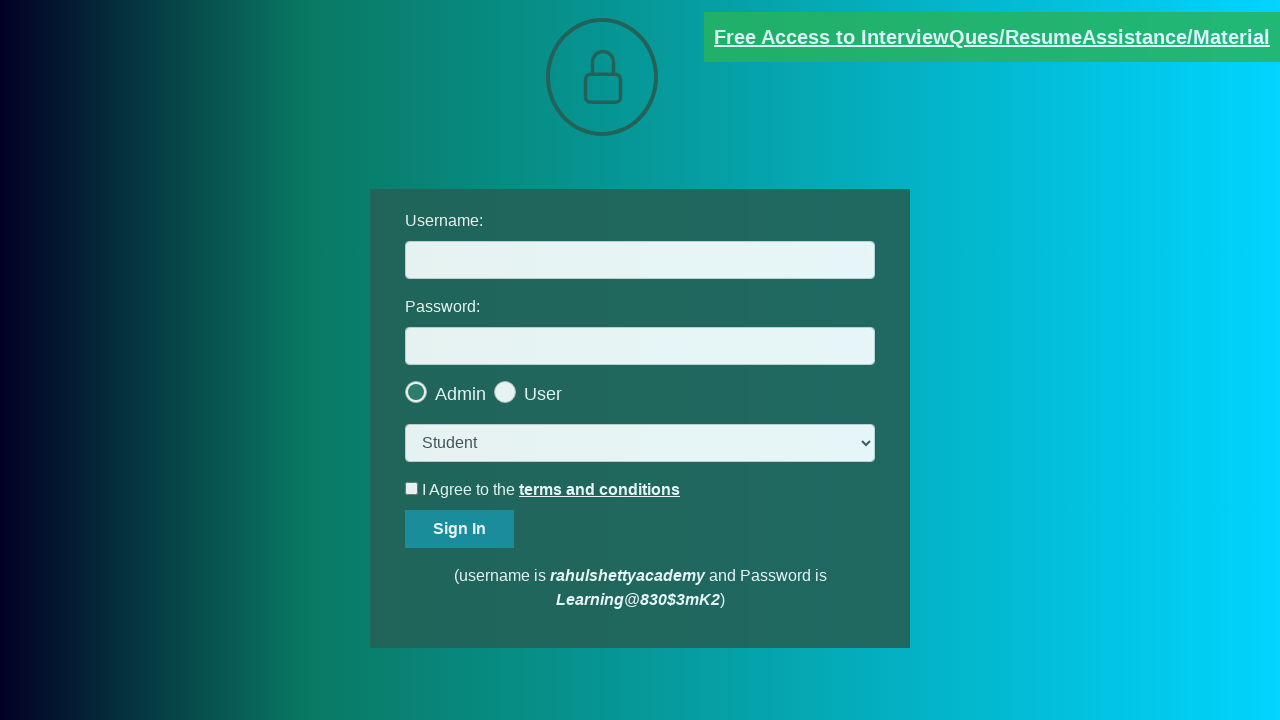

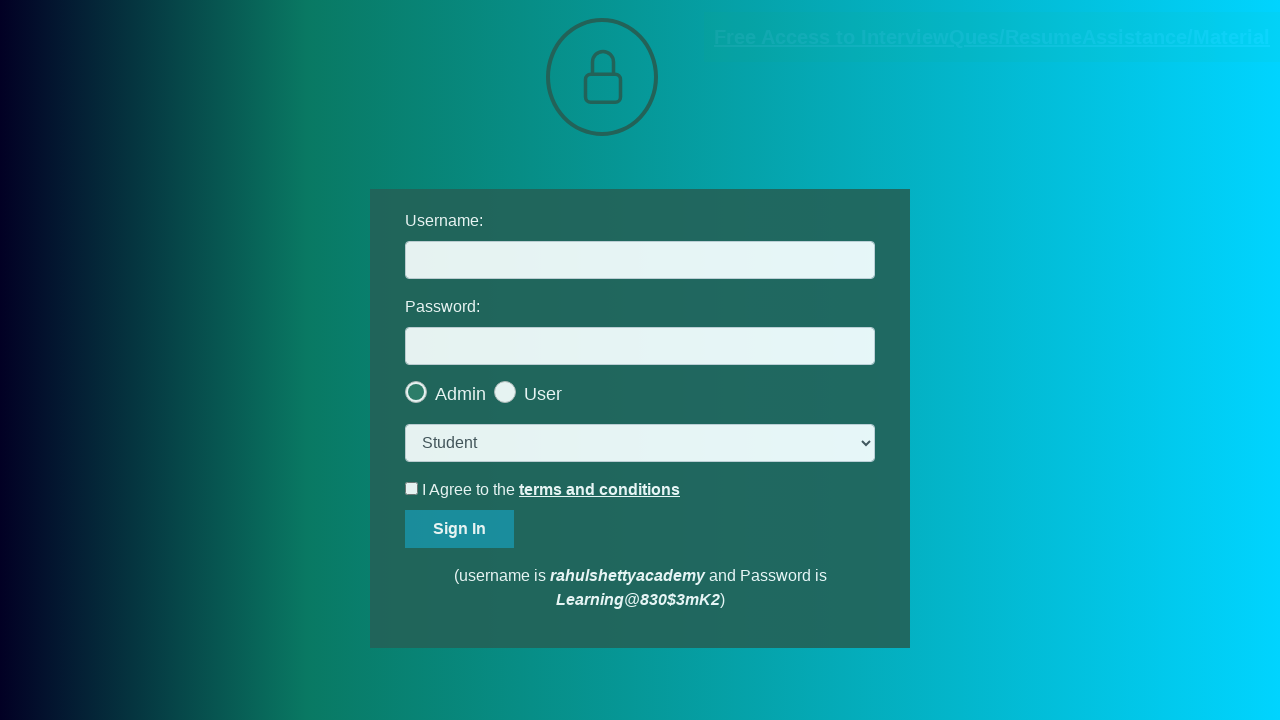